Navigates to Hepsiburada homepage and retrieves the page title

Starting URL: https://www.hepsiburada.com/

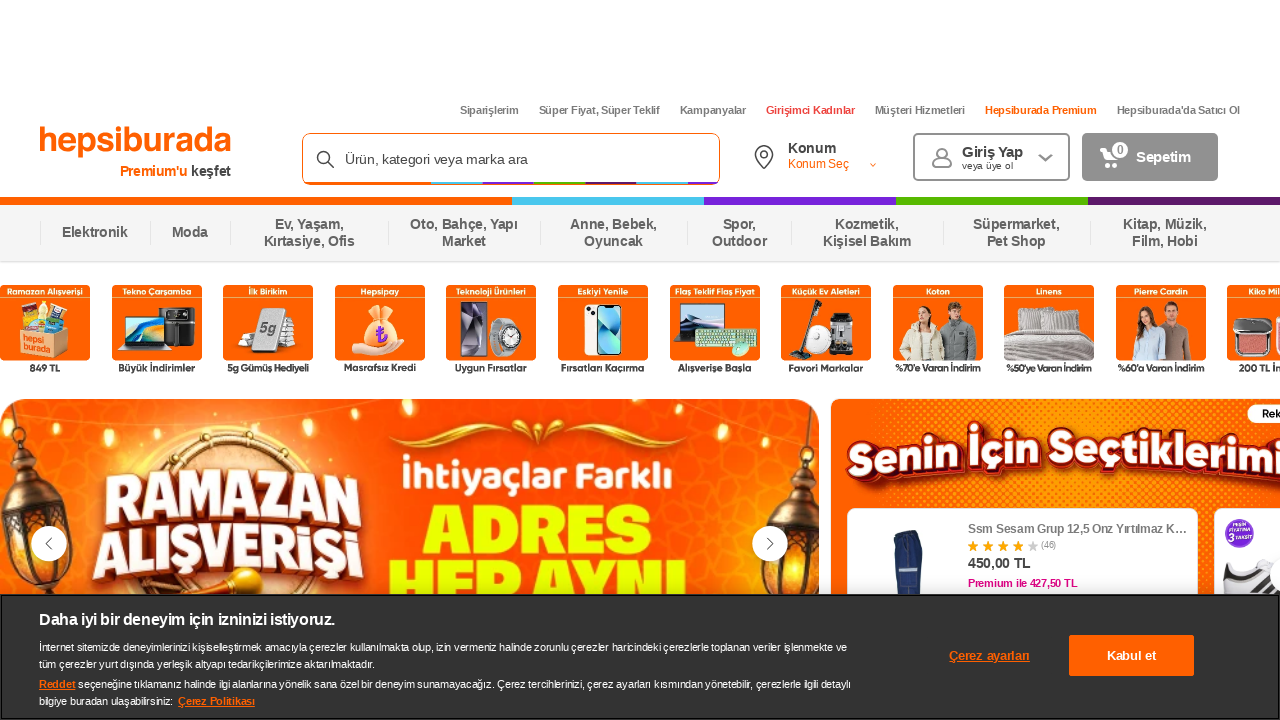

Retrieved and printed the Hepsiburada homepage title
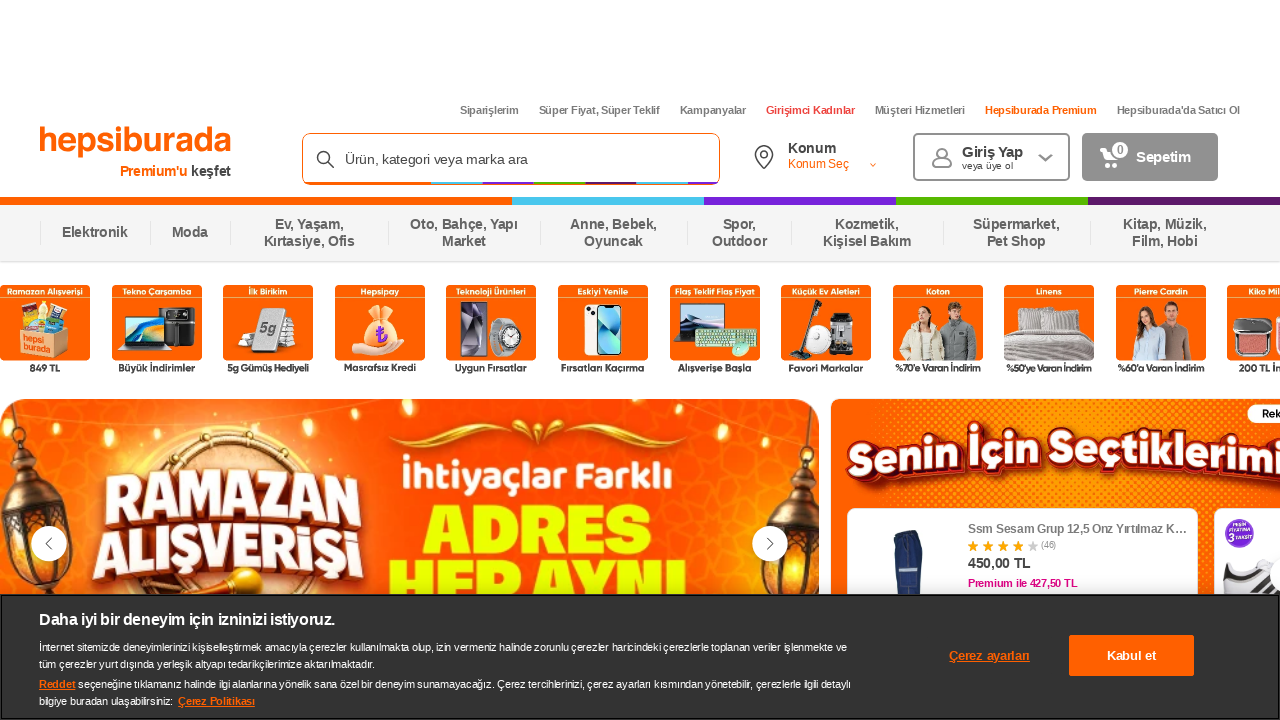

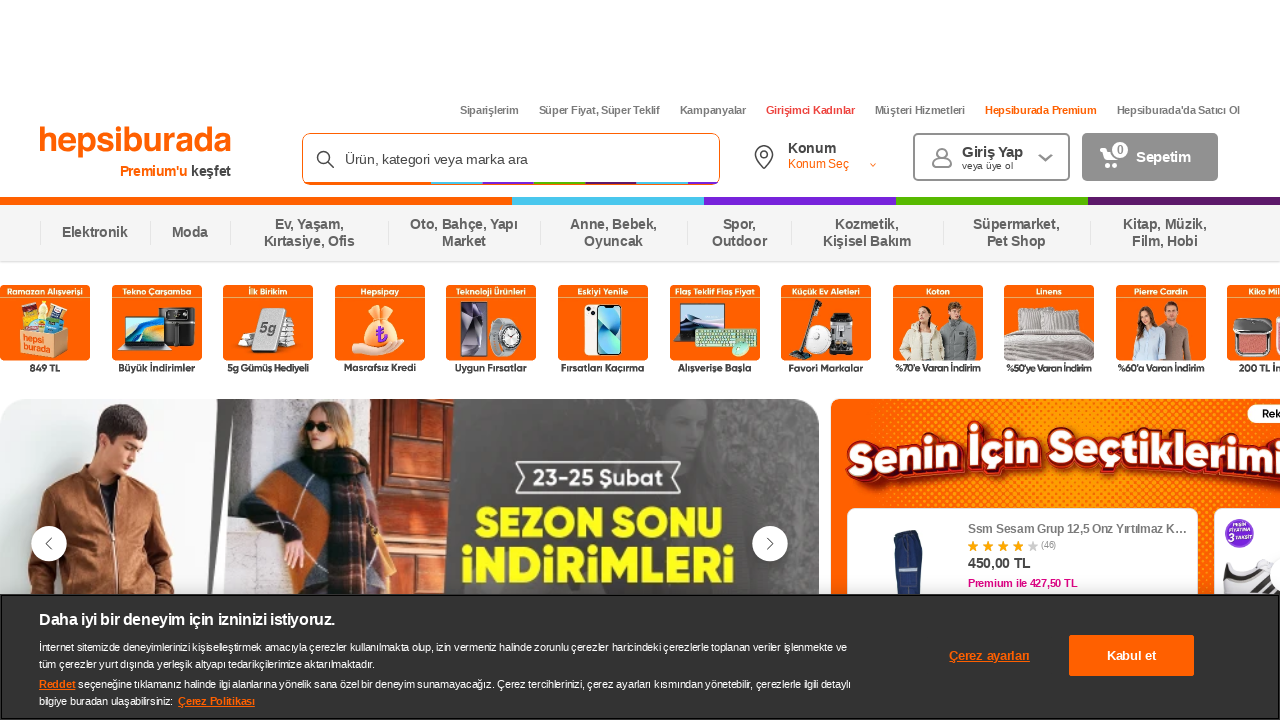